Tests the sign up flow by clicking the signup button, filling in username and password fields, and submitting the registration form

Starting URL: https://www.demoblaze.com/index.html

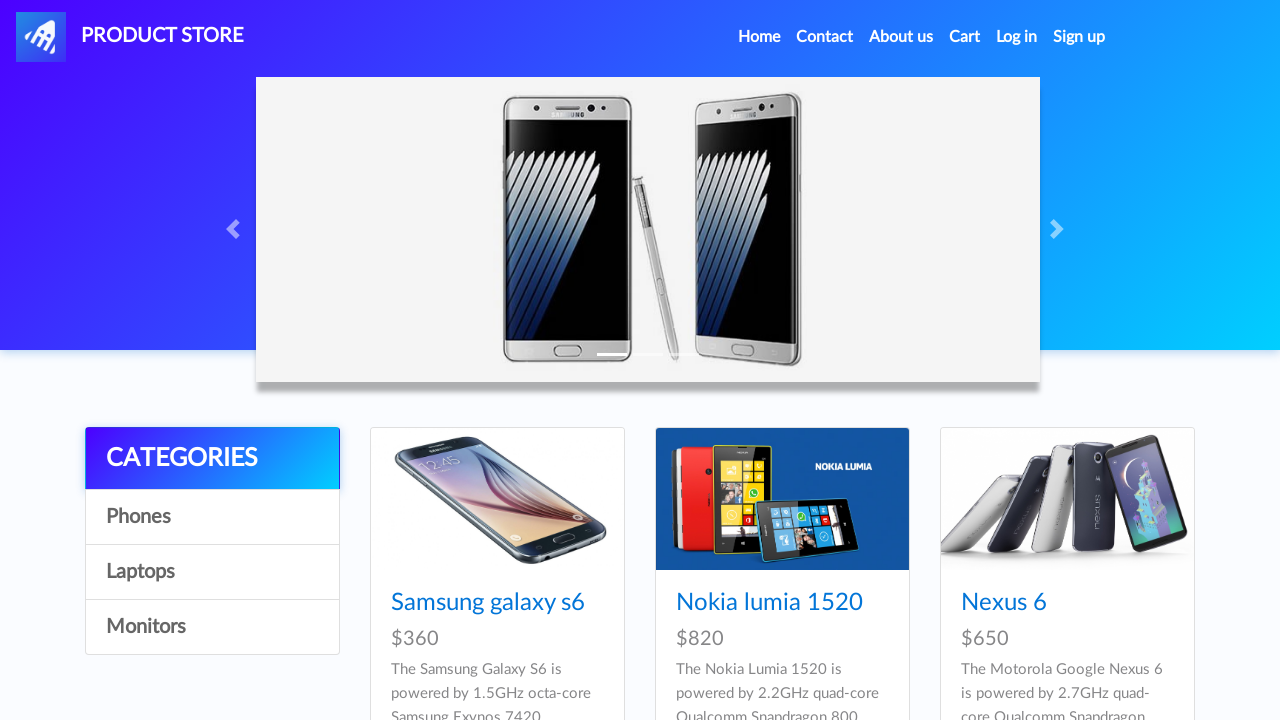

Clicked signup button at (1079, 37) on #signin2
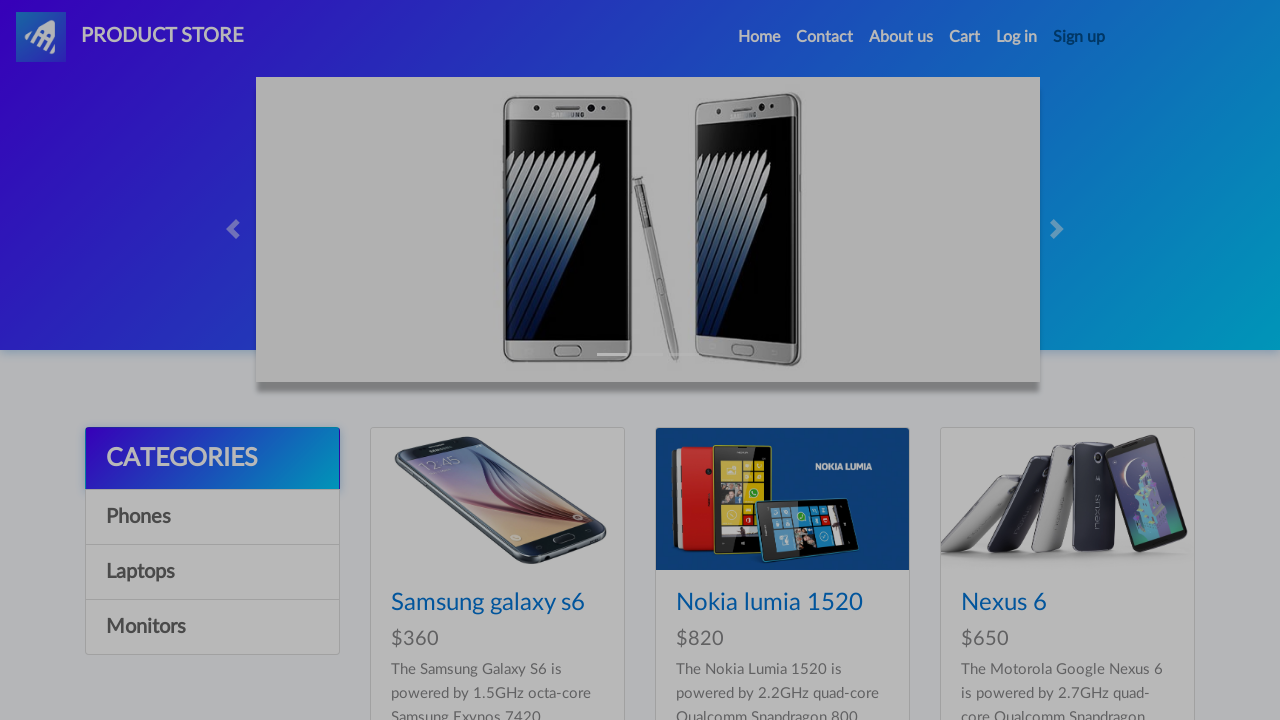

Signup modal appeared with username field
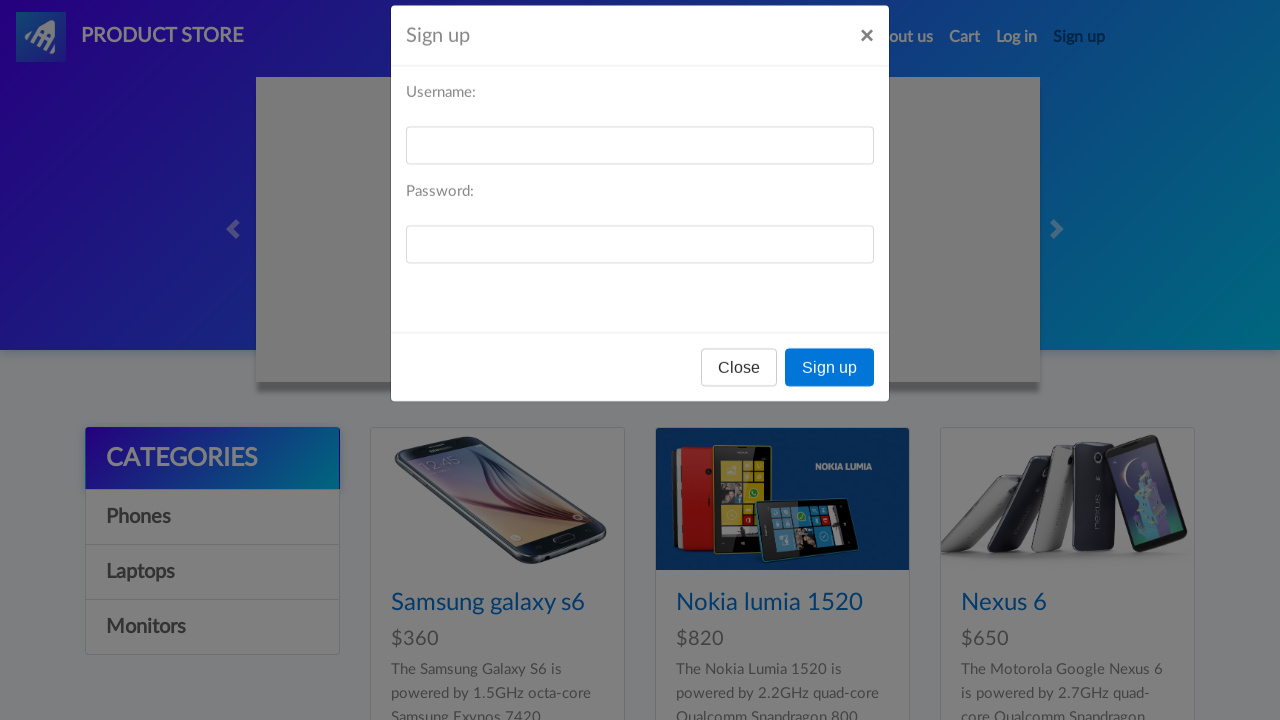

Filled username field with 'testuser7492' on #sign-username
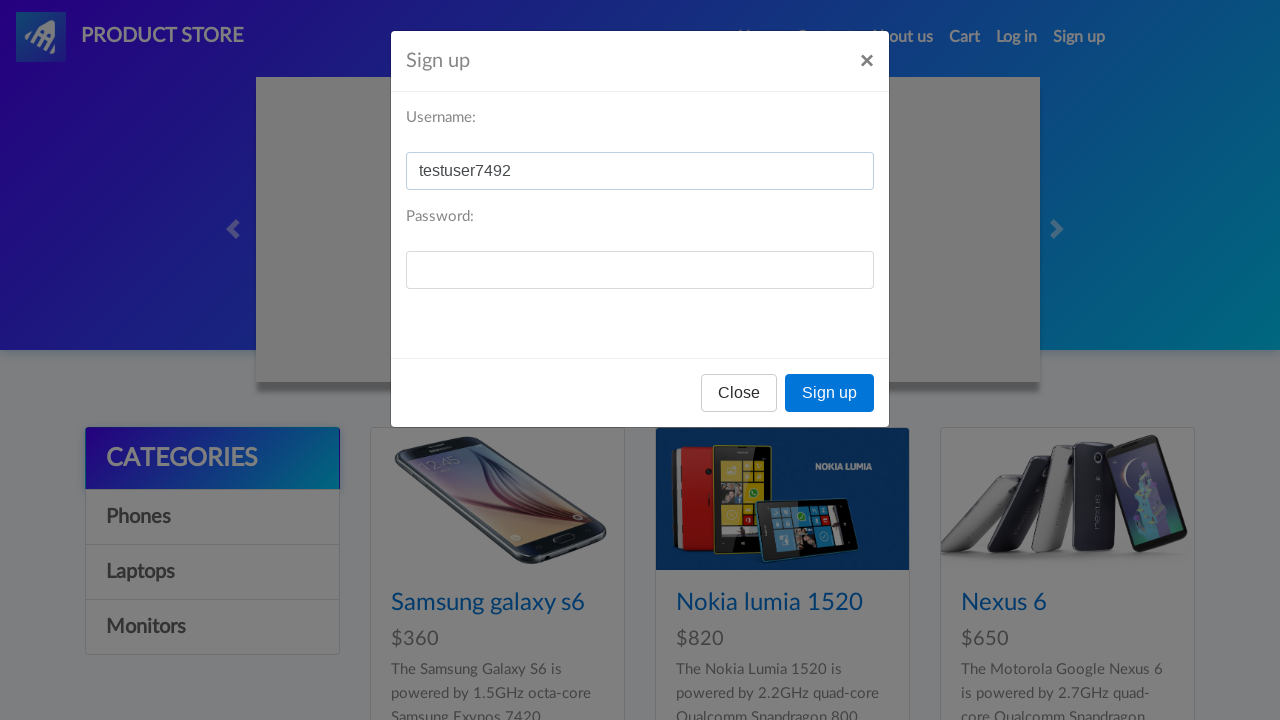

Filled password field with 'securepass847' on #sign-password
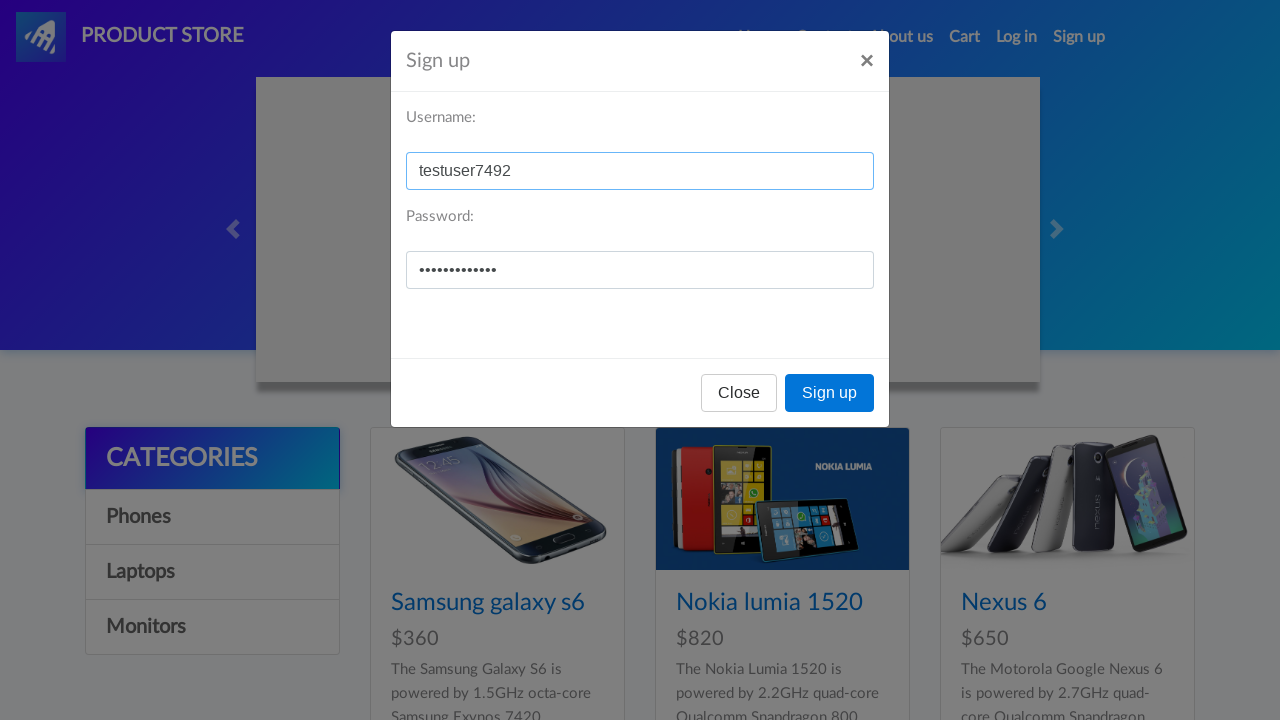

Clicked registration submit button at (830, 393) on #signInModal > div > div > div.modal-footer > button.btn.btn-primary
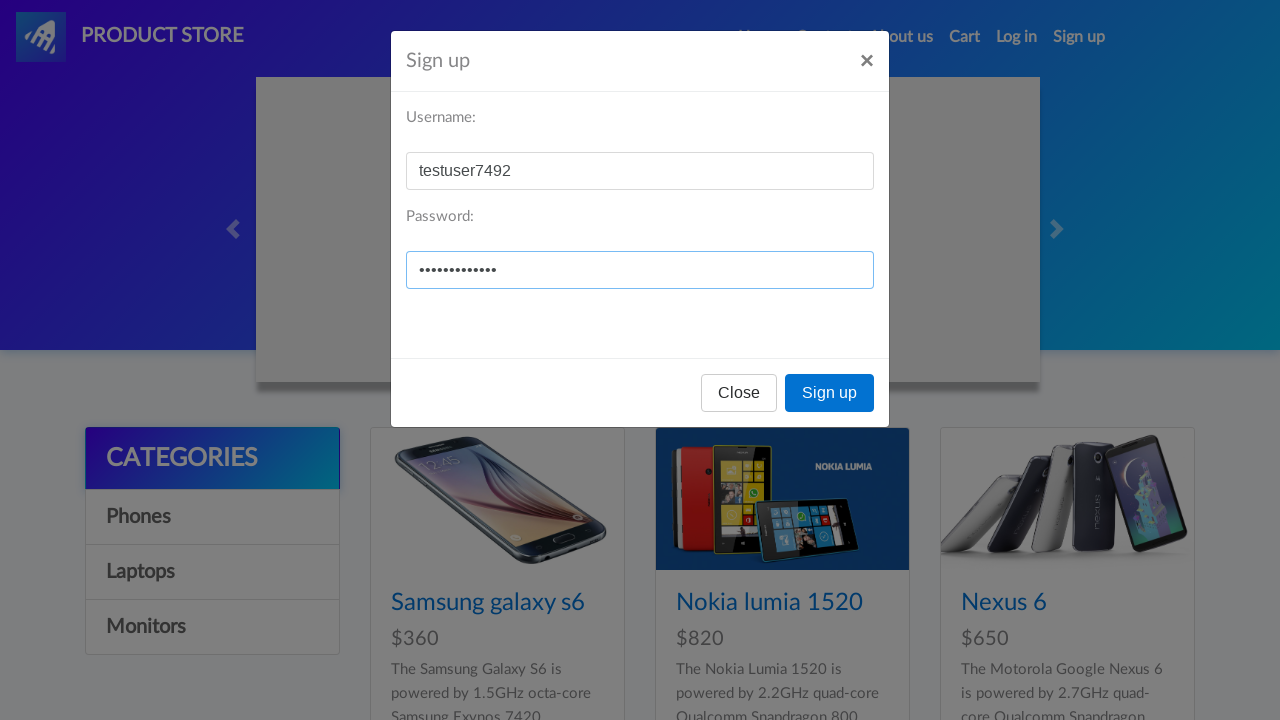

Waited for signup response
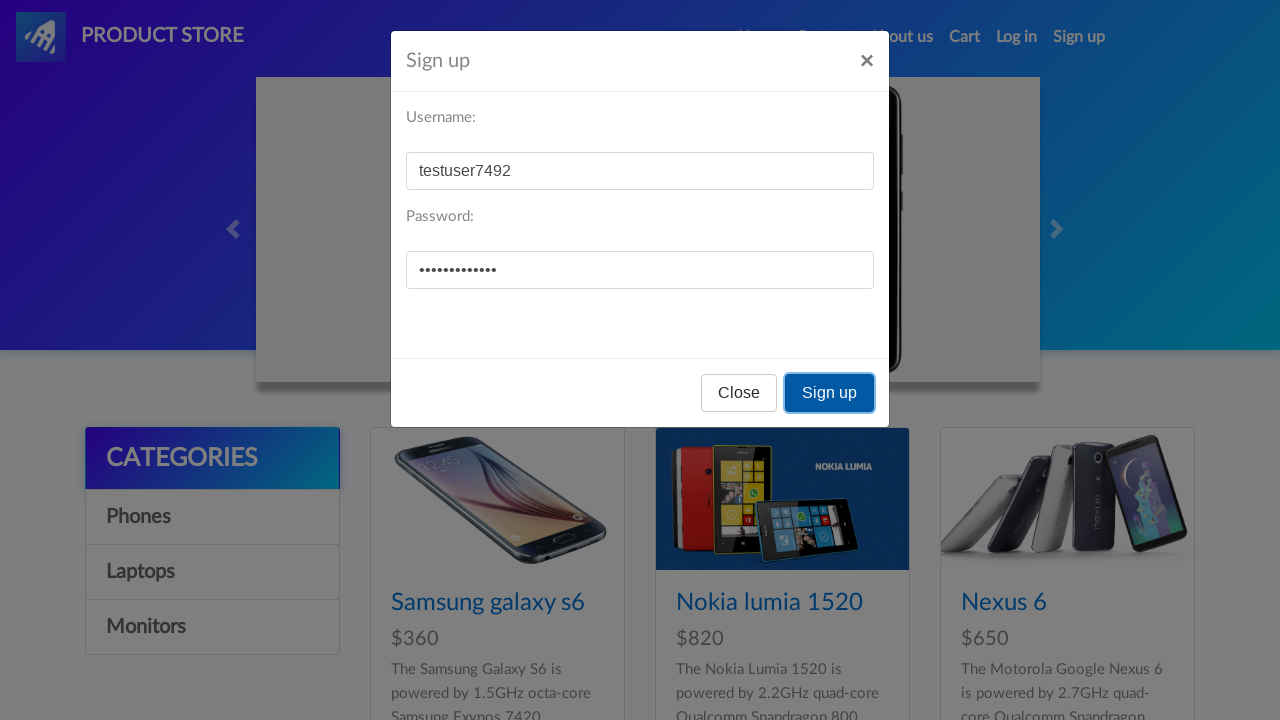

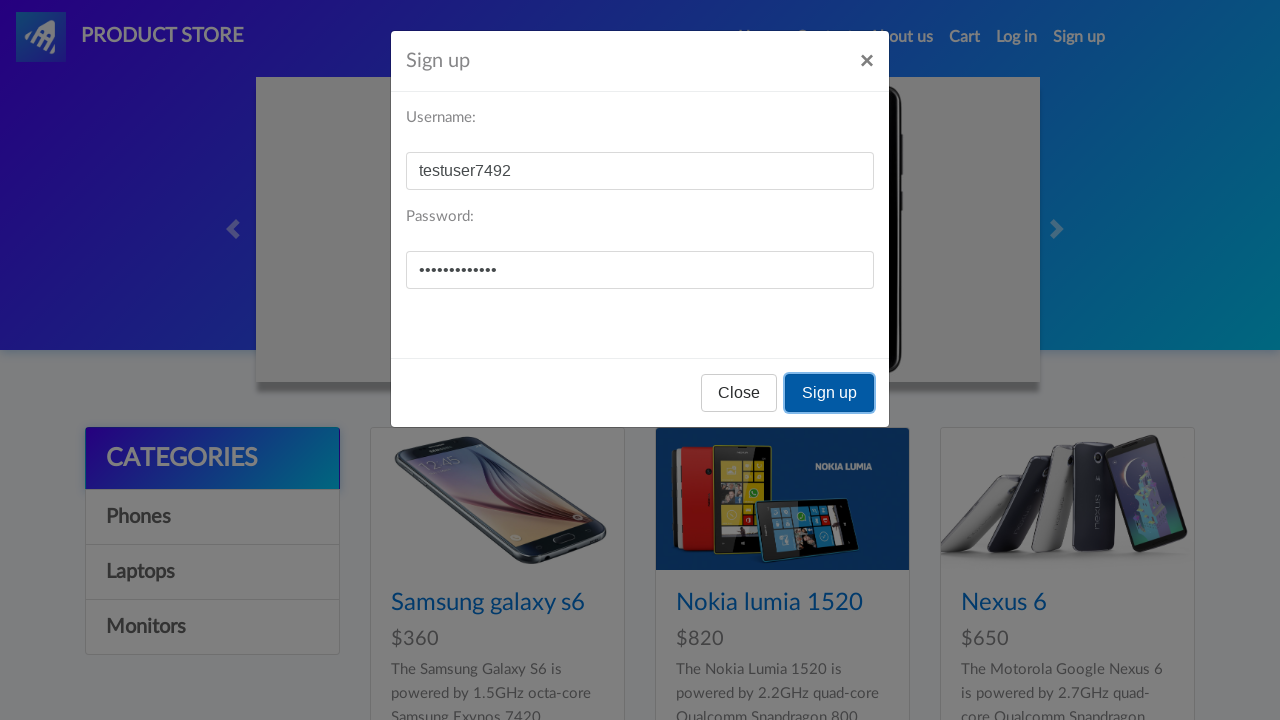